Navigates to W3Schools HTML tables tutorial page and verifies that the example customers table is present with row data

Starting URL: https://www.w3schools.com/html/html_tables.asp

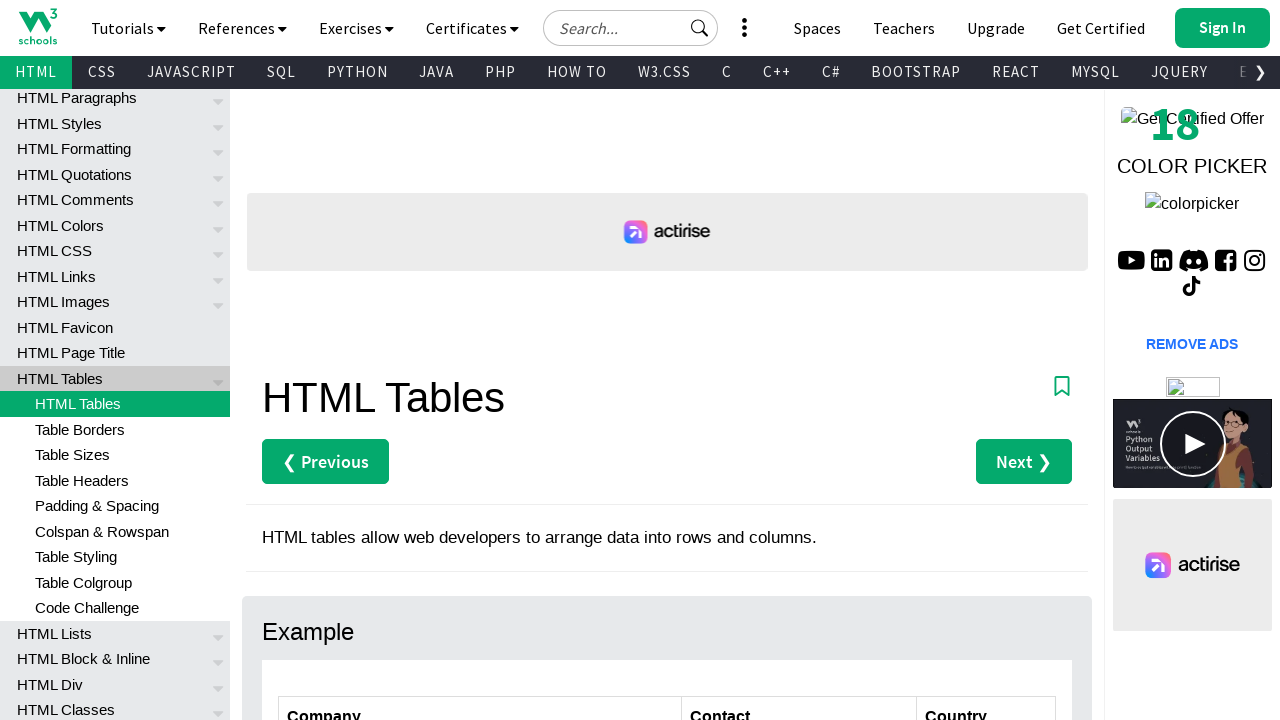

Navigated to W3Schools HTML tables tutorial page
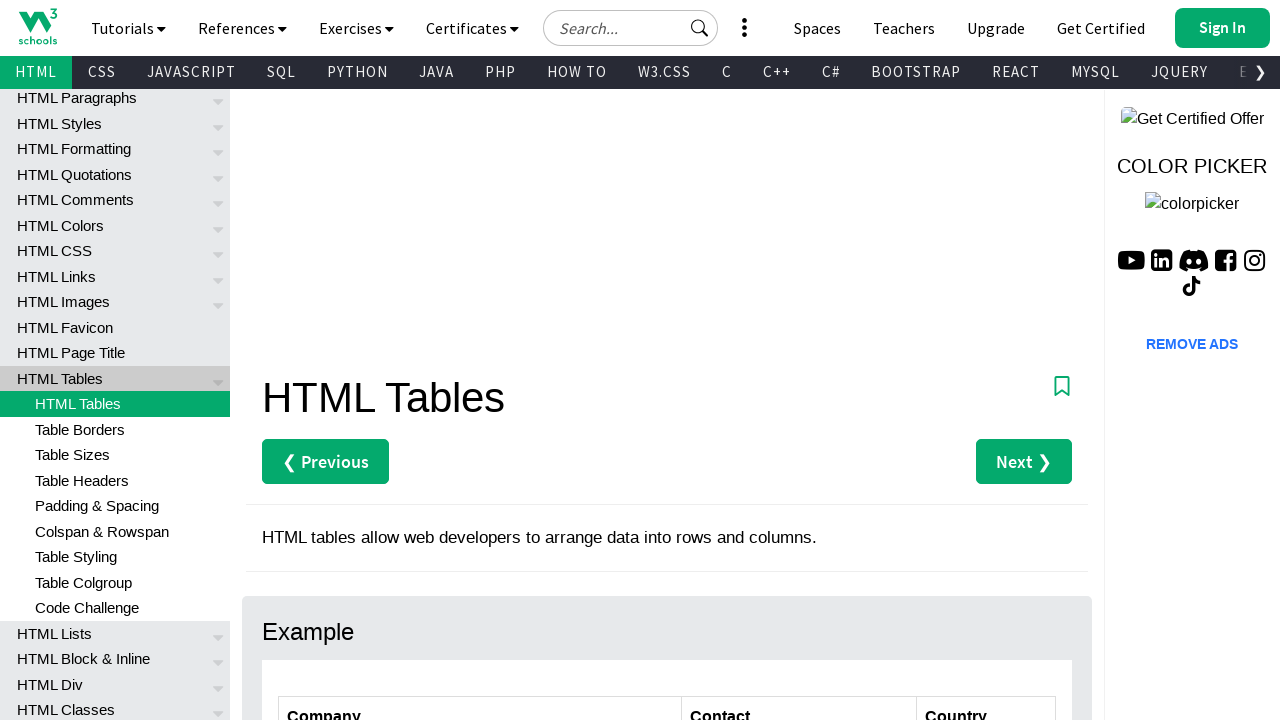

Waited for customers table to be visible
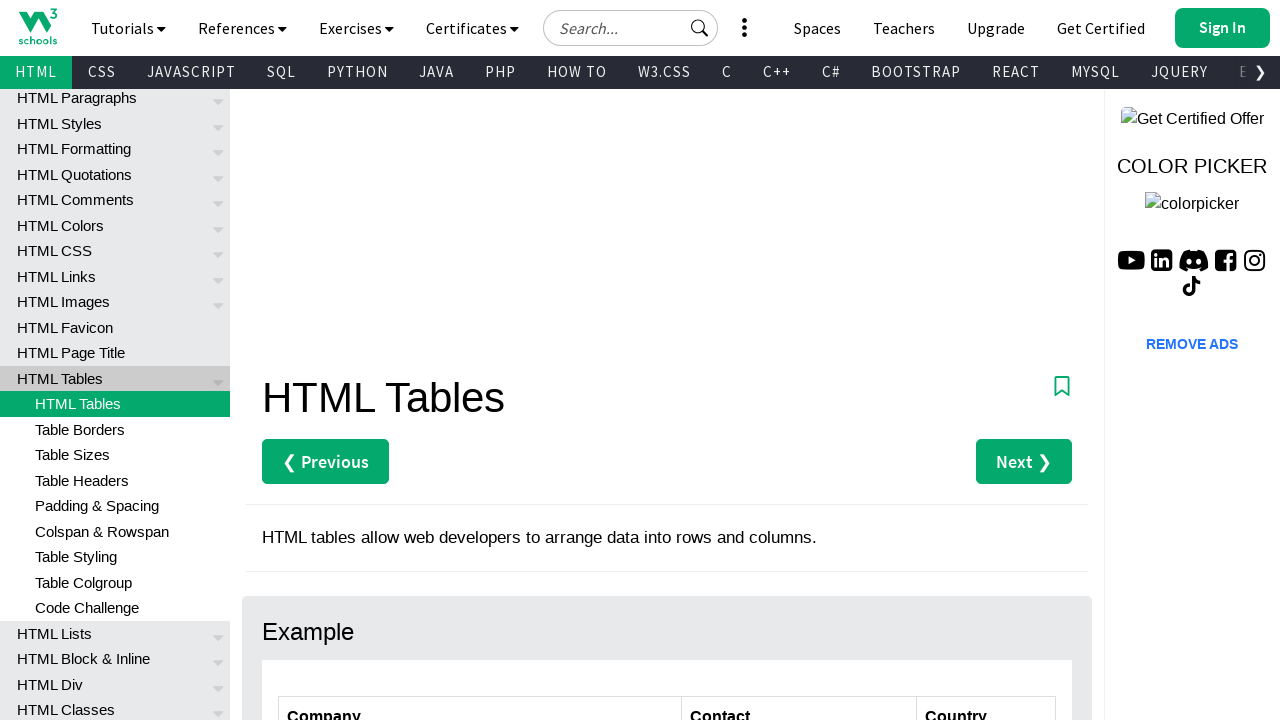

Located the customers table element
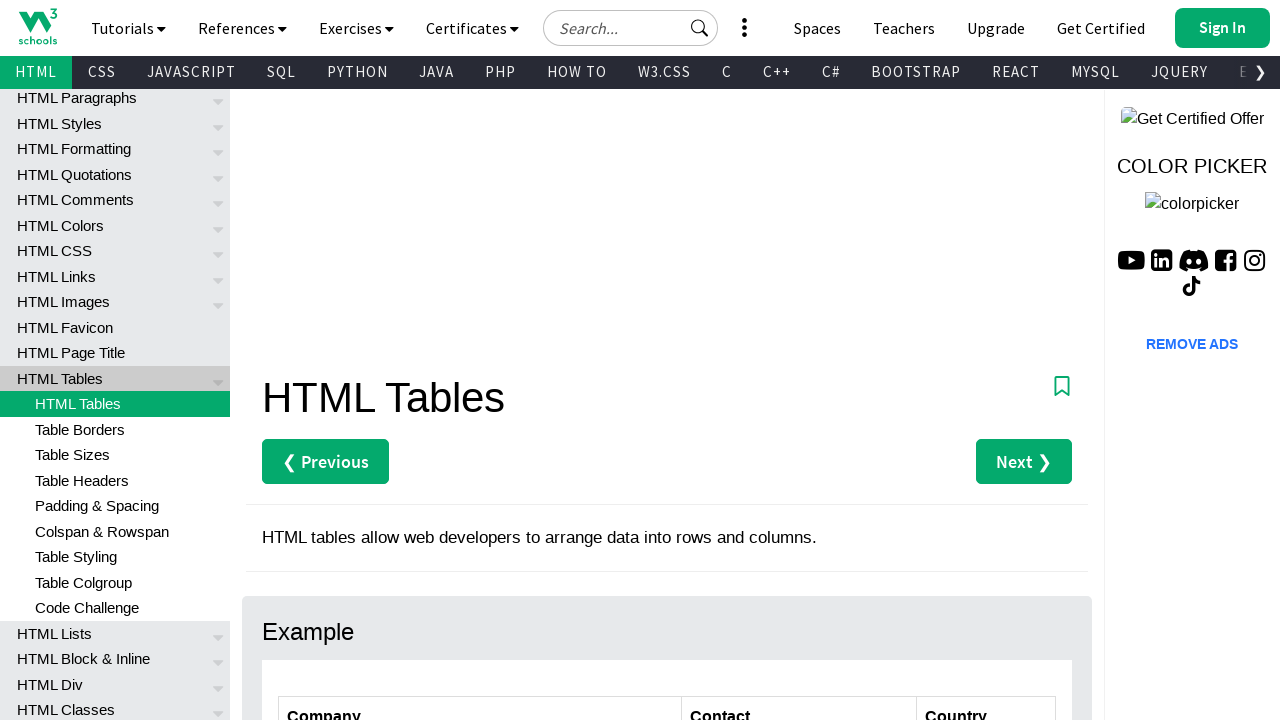

Located all table rows
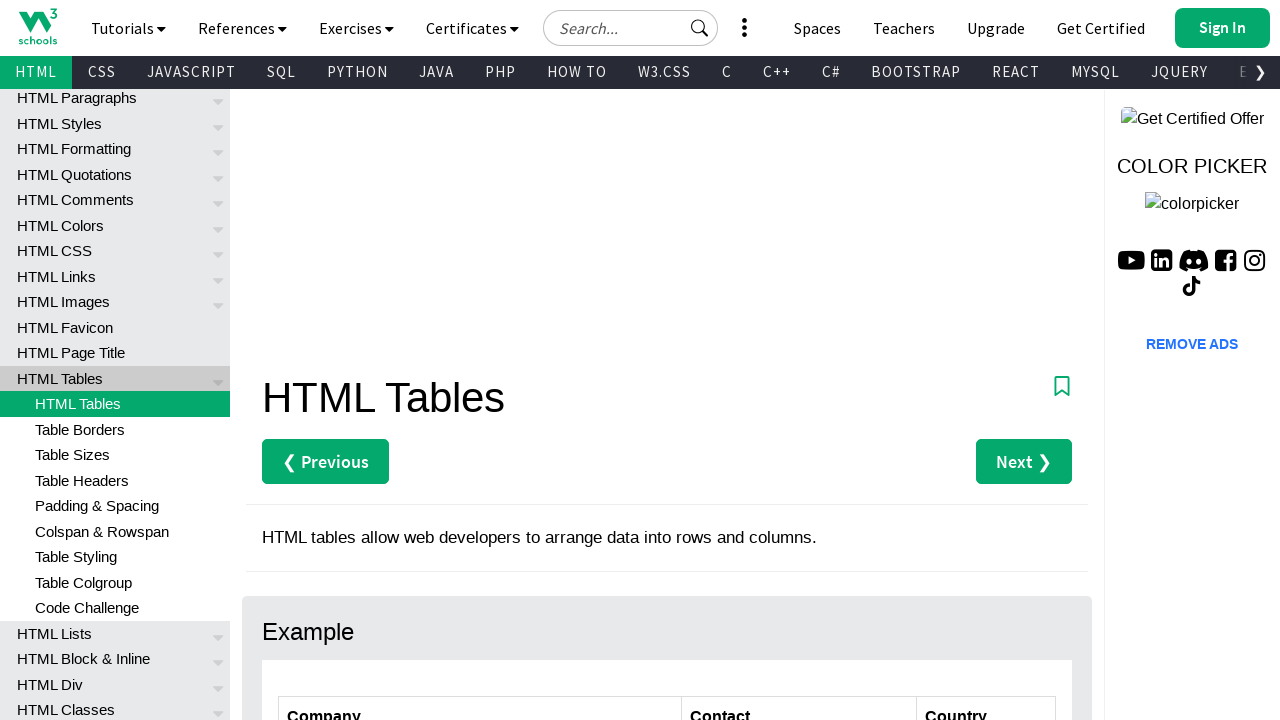

First table row is present
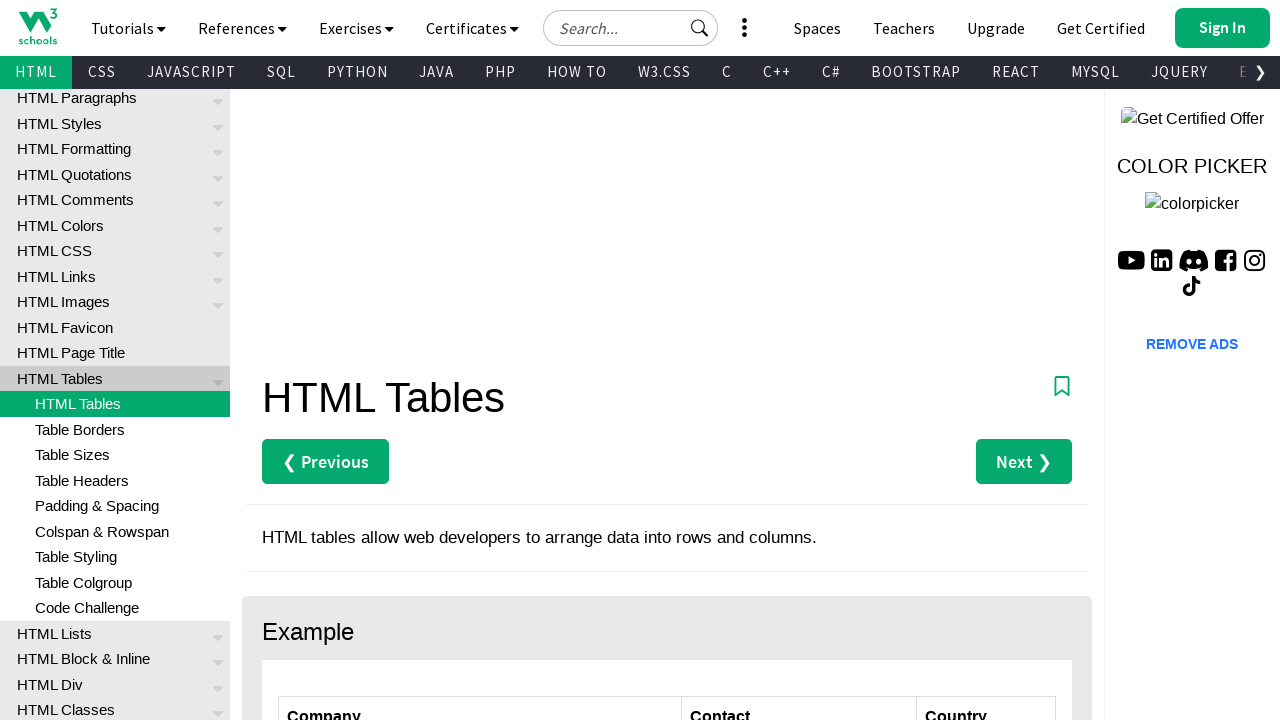

First table cell with data is present
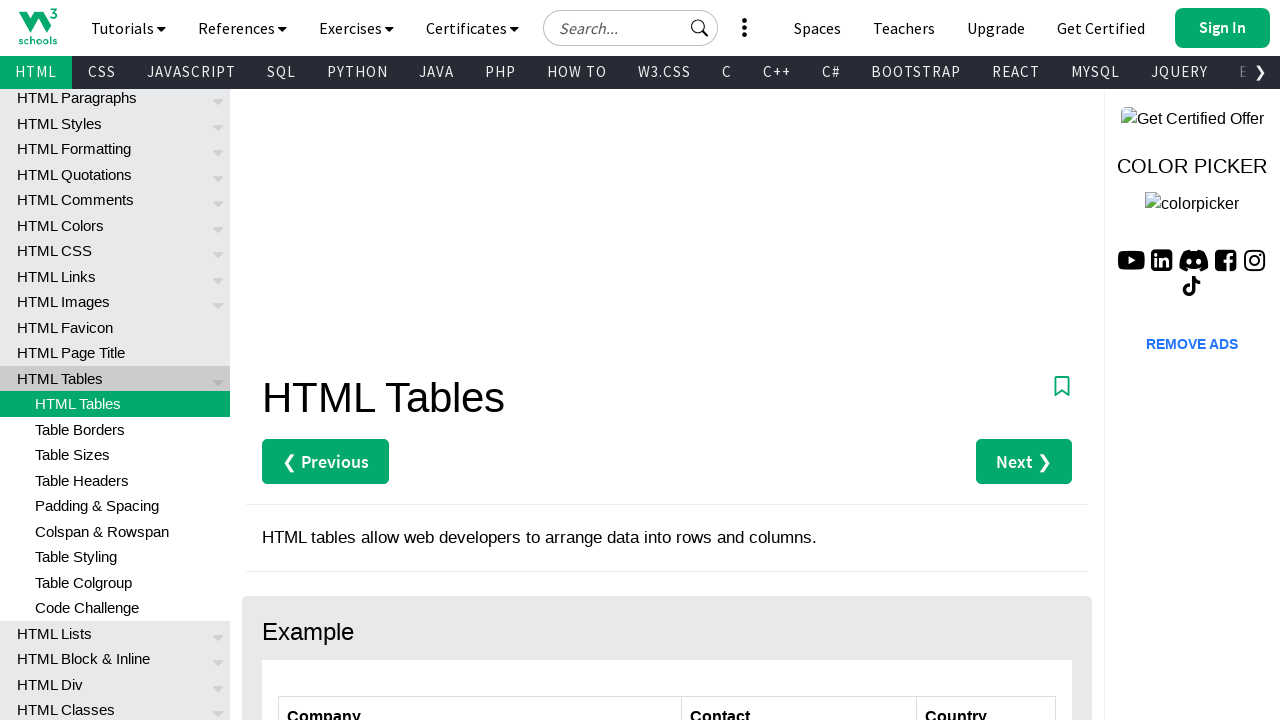

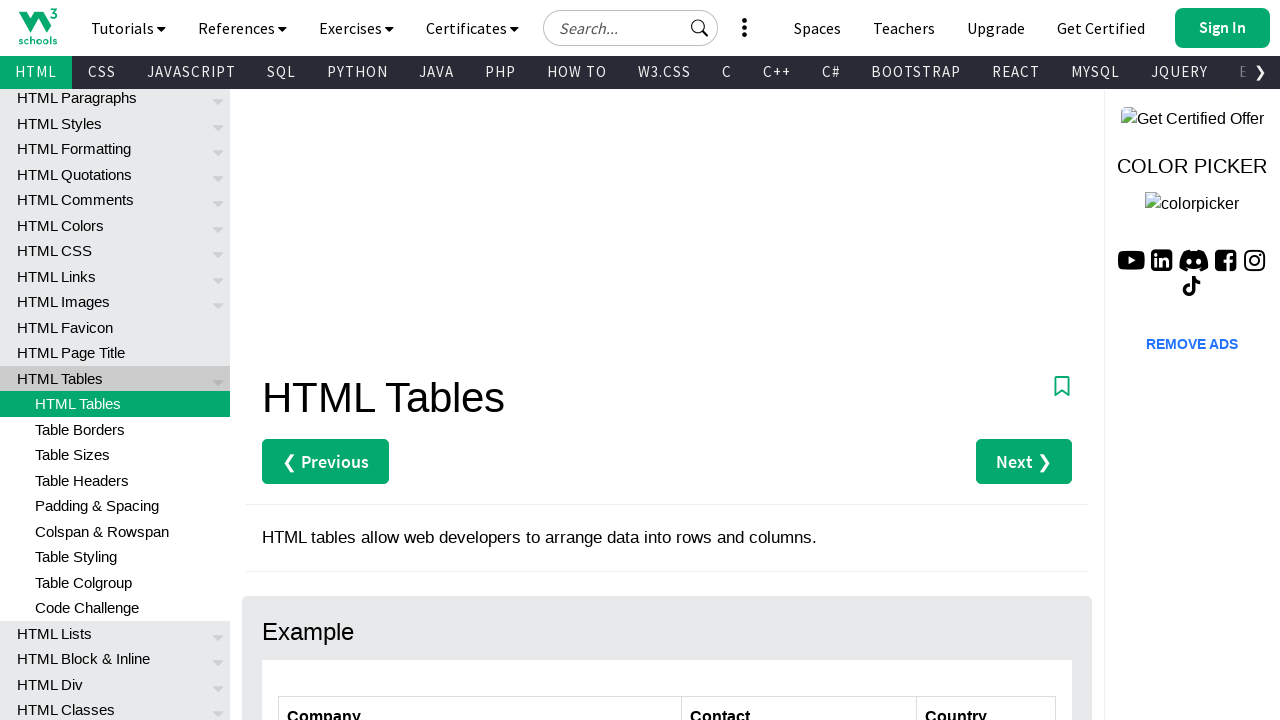